Tests search functionality on Microsoft.com by searching for "Eric Falsken"

Starting URL: http://www.microsoft.com

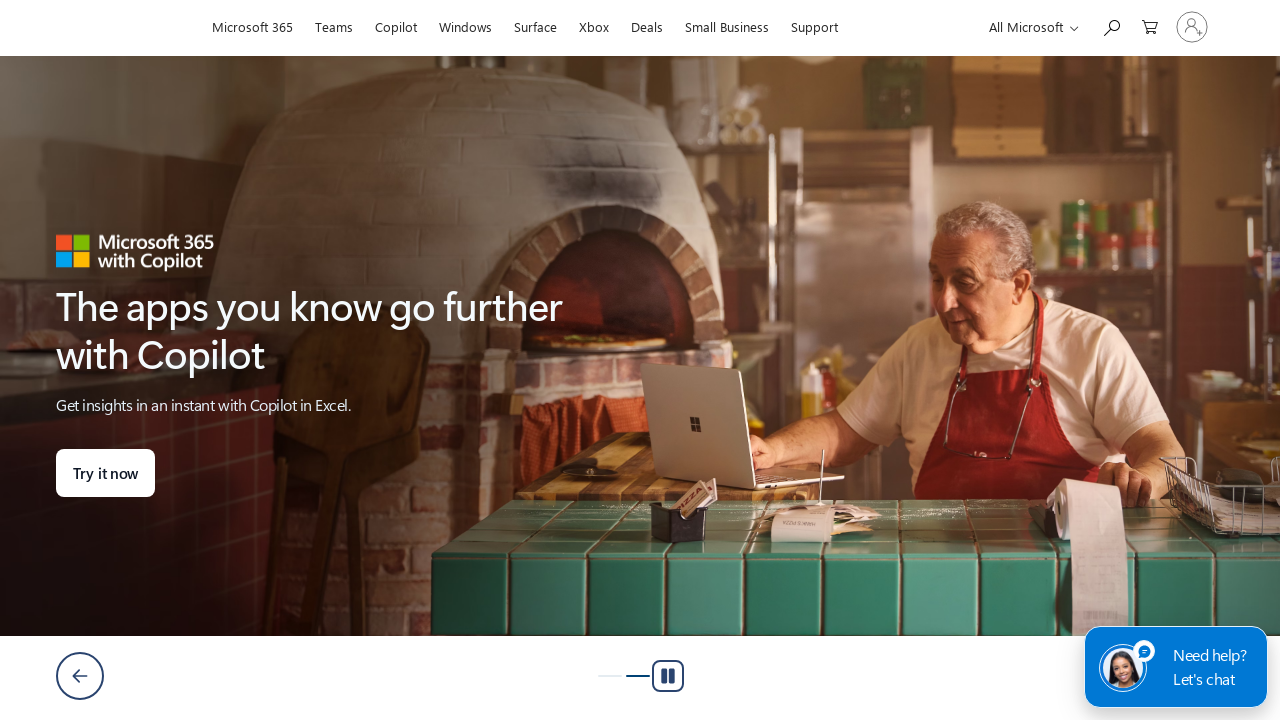

Clicked search icon to expand search box at (1111, 26) on #search
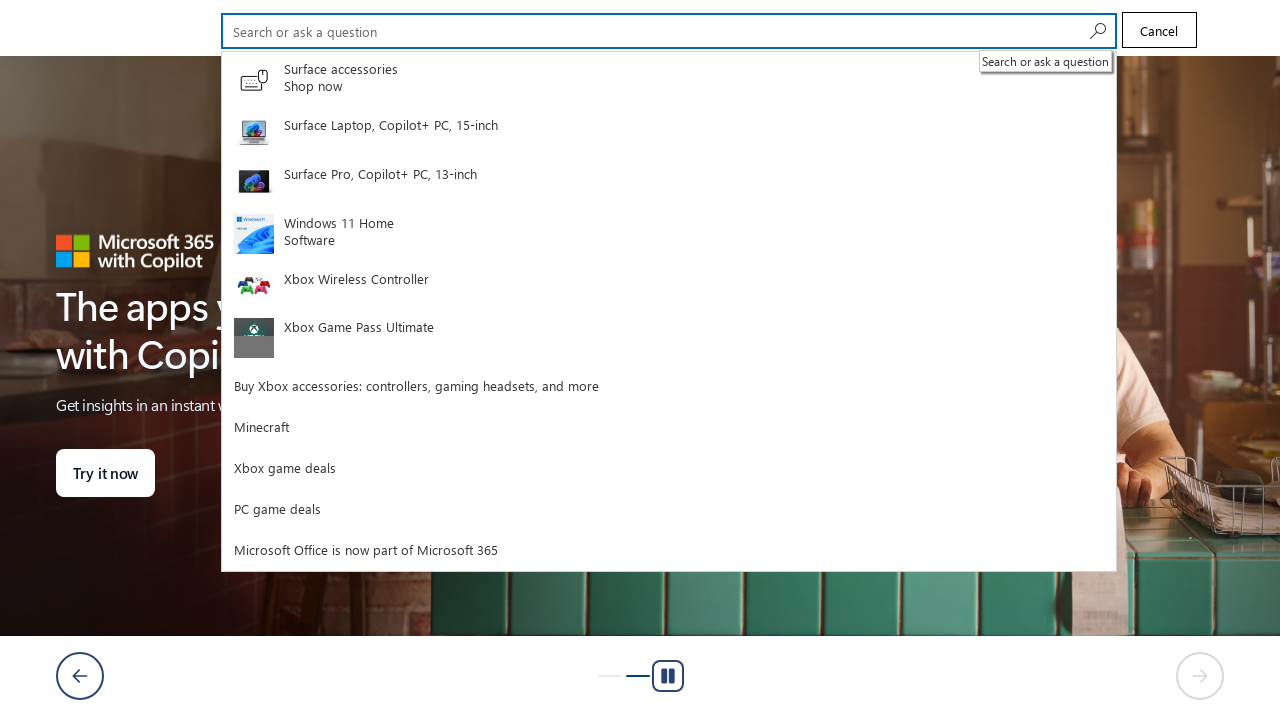

Entered search term 'Eric Falsken' in search field on #cli_shellHeaderSearchInput
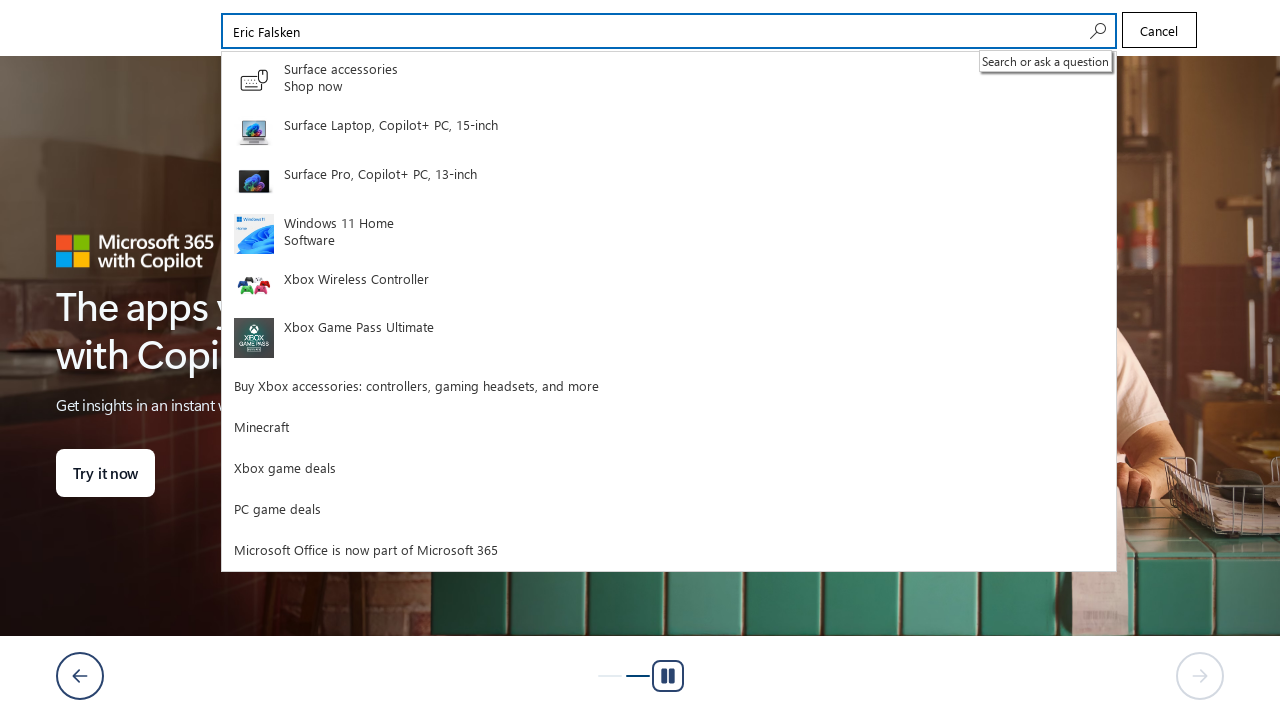

Clicked search icon to execute search for 'Eric Falsken' at (1096, 31) on #search
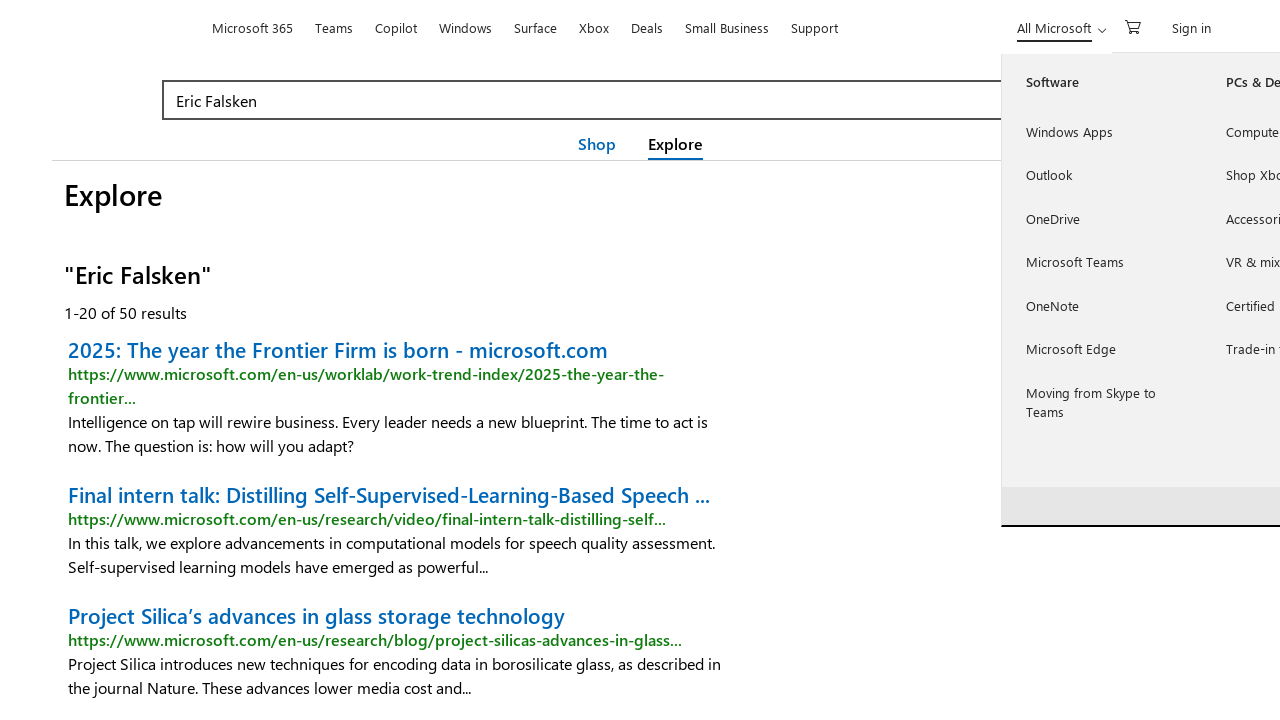

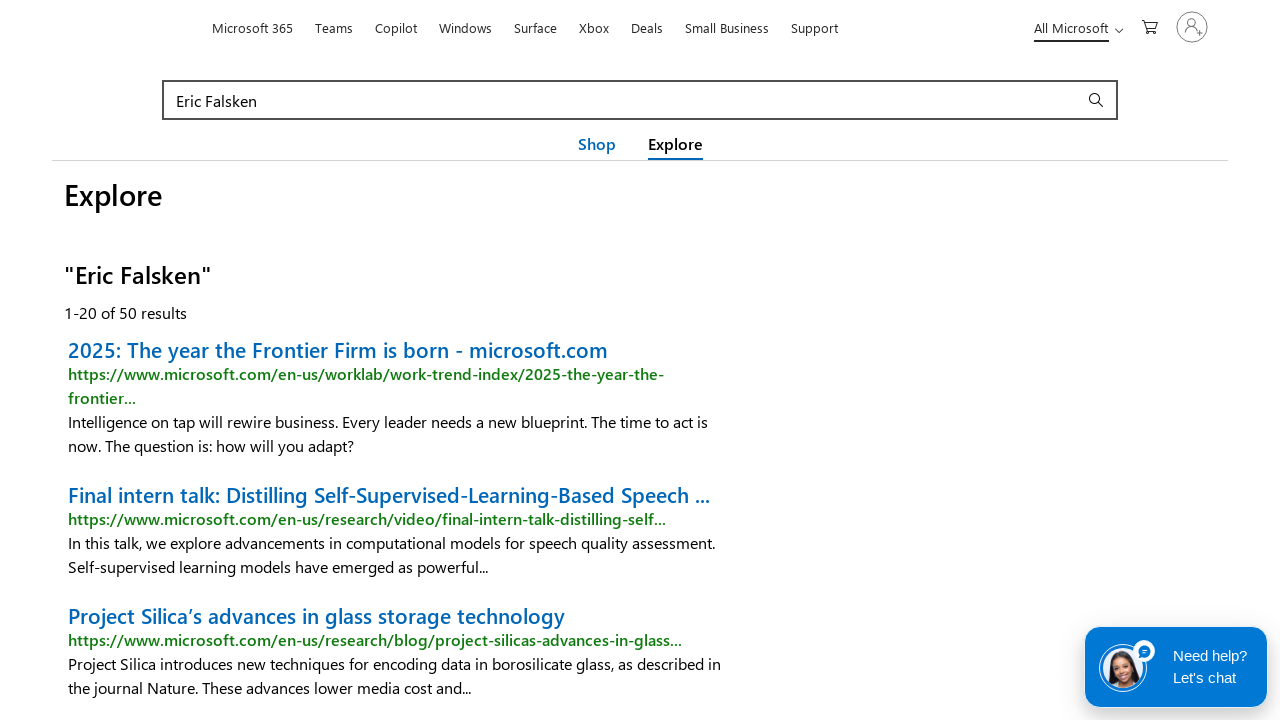